Tests interaction with the "Trial of the Stones" puzzle game by filling in the answer "rock" for the first riddle and clicking the submit button.

Starting URL: https://techstepacademy.com/trial-of-the-stones

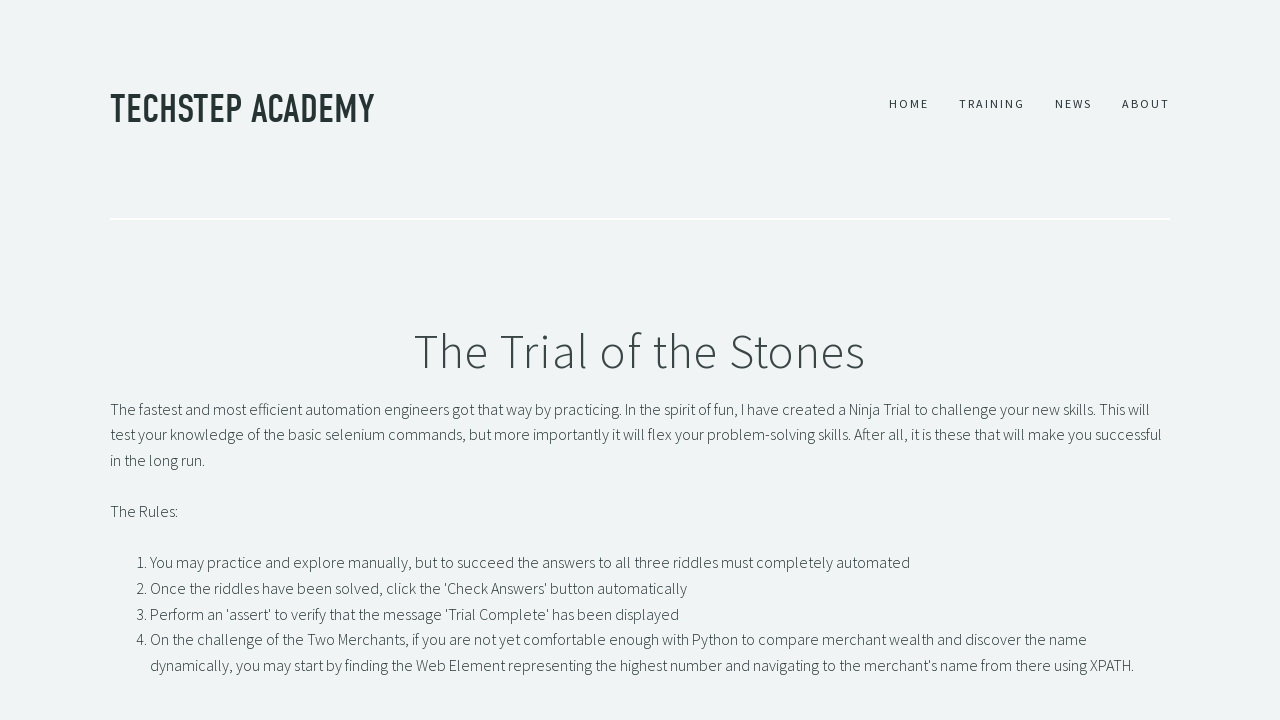

Filled first riddle input with 'rock' on input#r1Input
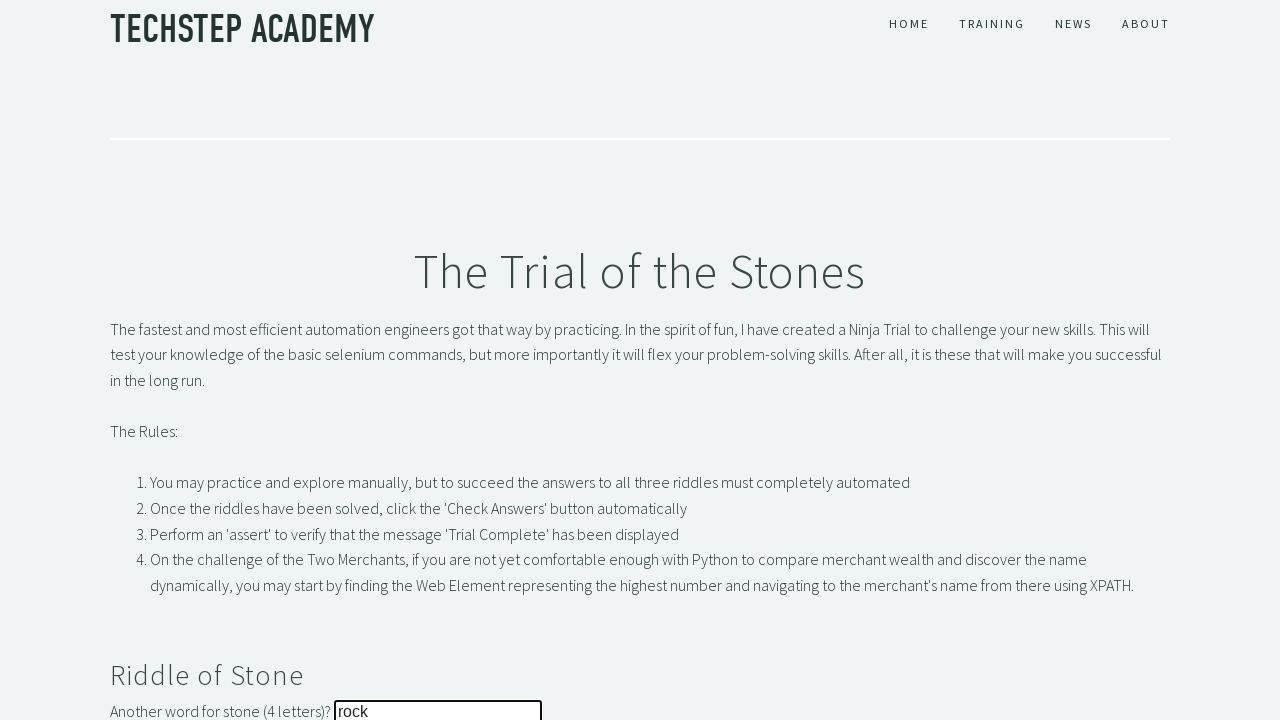

Clicked submit button for first riddle at (145, 360) on button#r1Btn
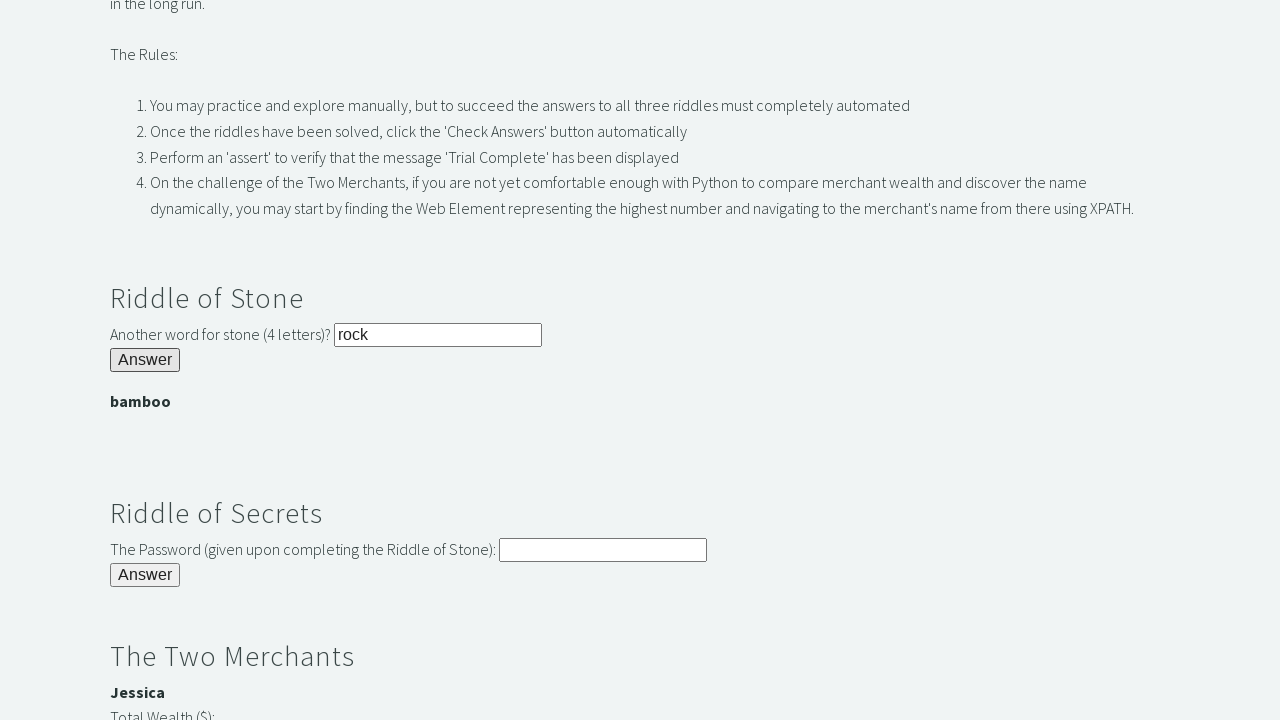

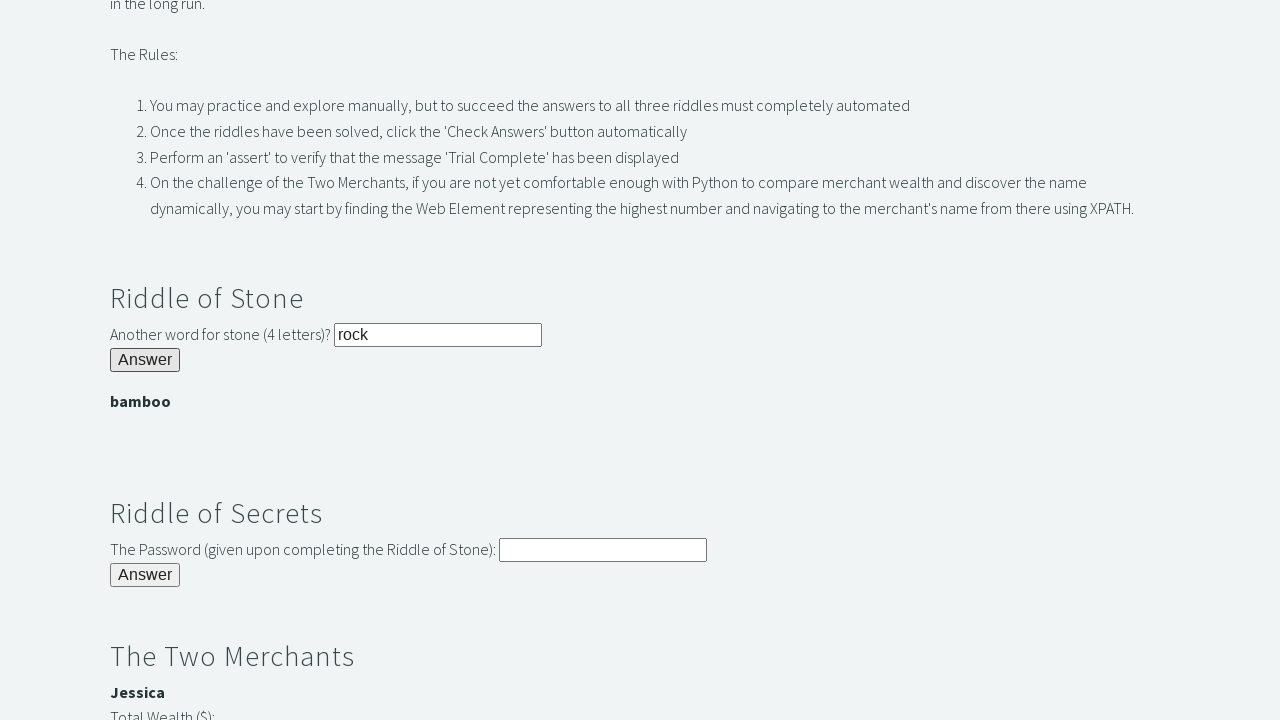